Tests a sign-up form by filling in first name, last name, and email fields, then submitting the form.

Starting URL: https://secure-retreat-92358.herokuapp.com/

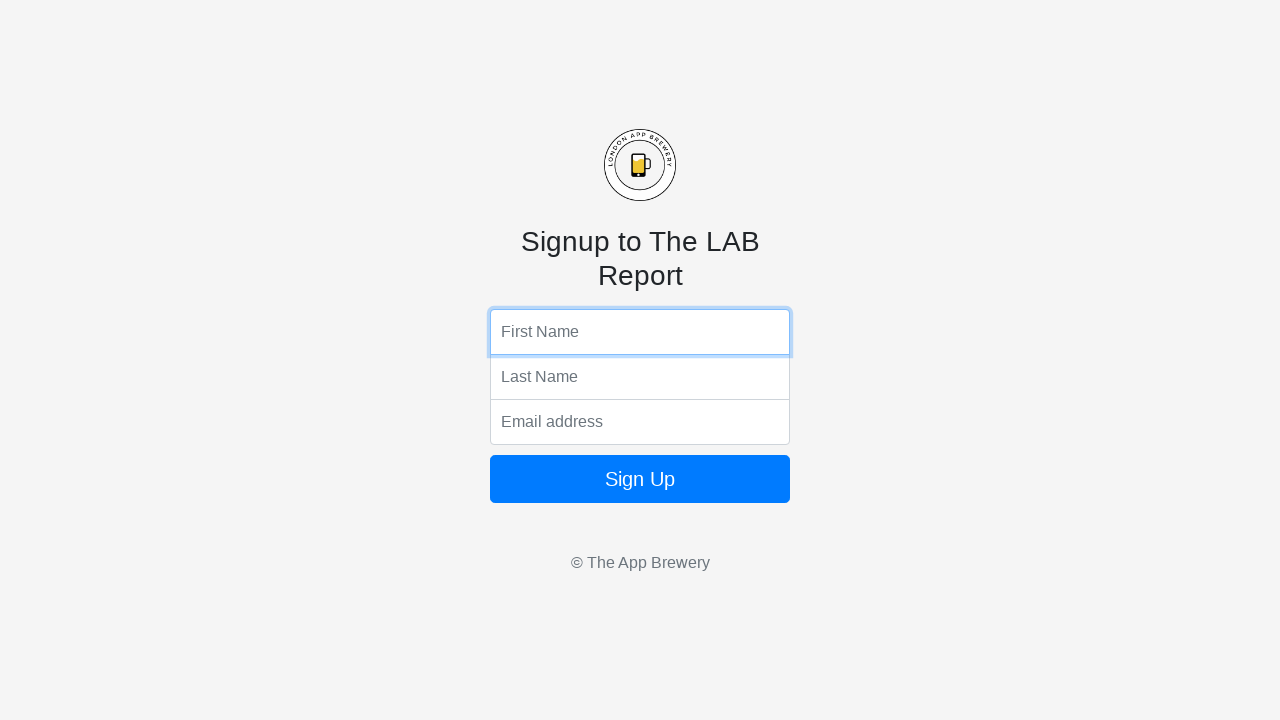

Filled first name field with 'Marcus' on input[name='fName']
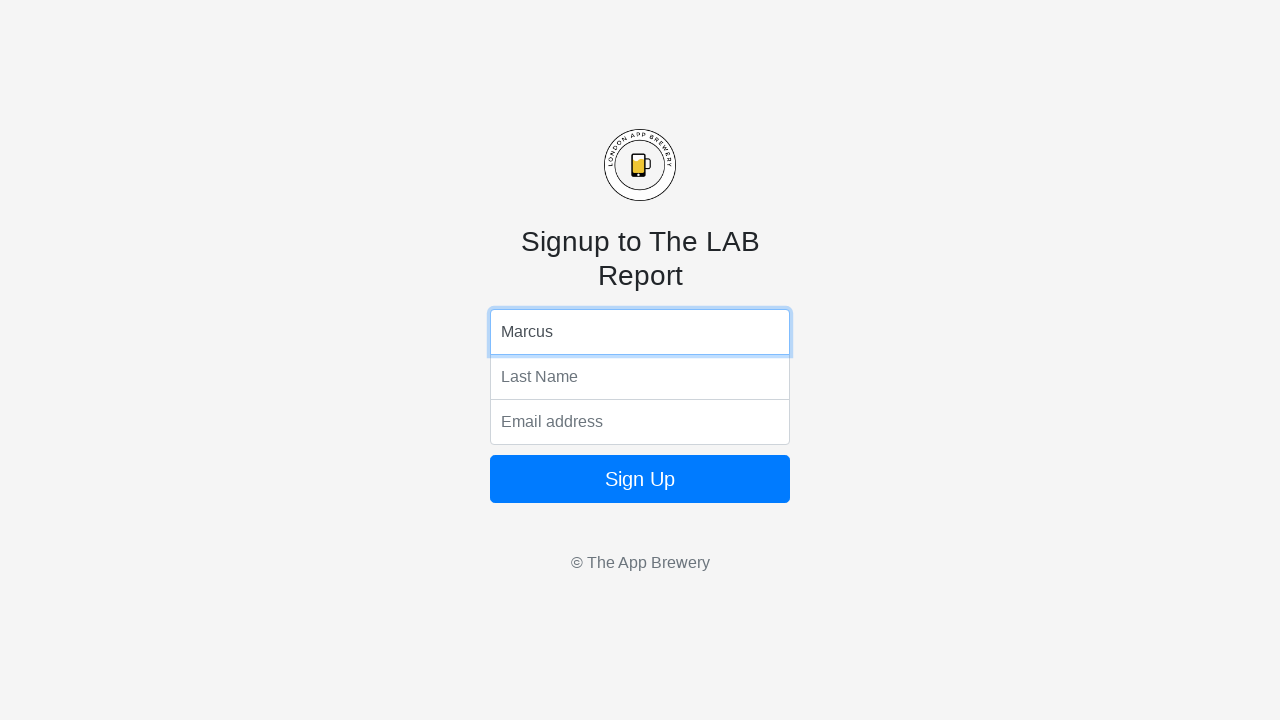

Filled last name field with 'Thompson' on input[name='lName']
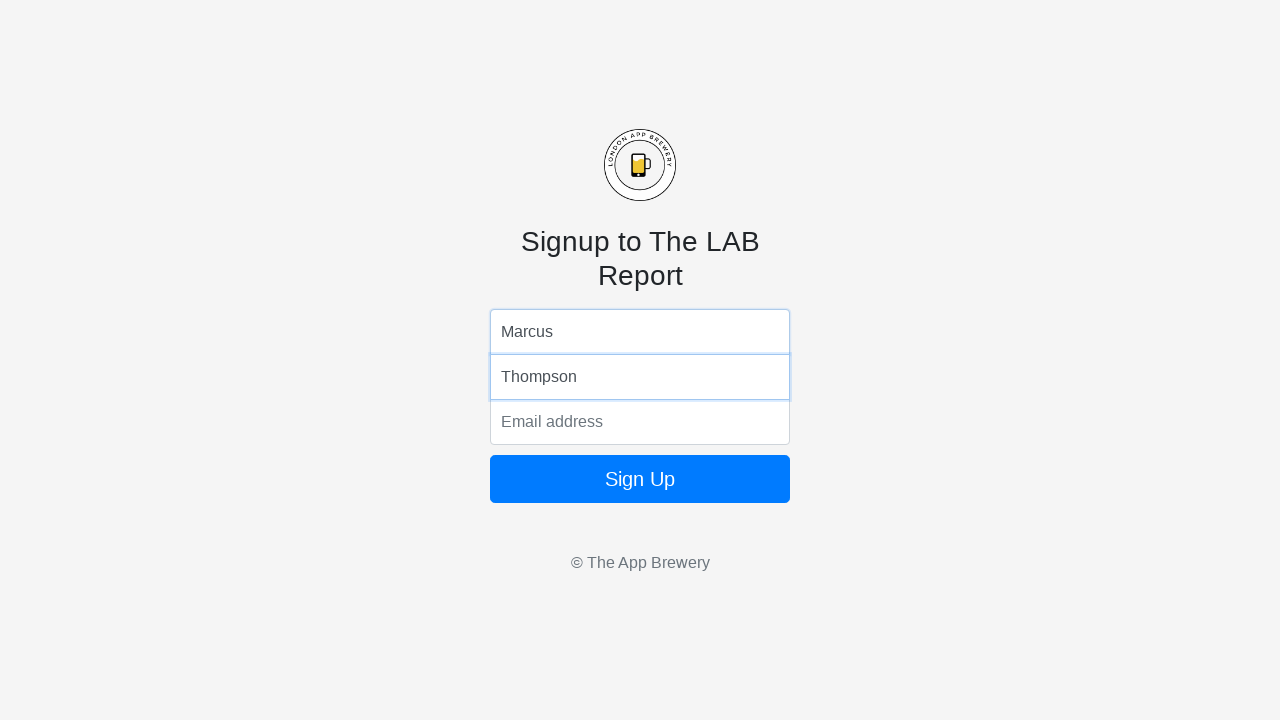

Filled email field with 'marcus.thompson@example.com' on input[name='email']
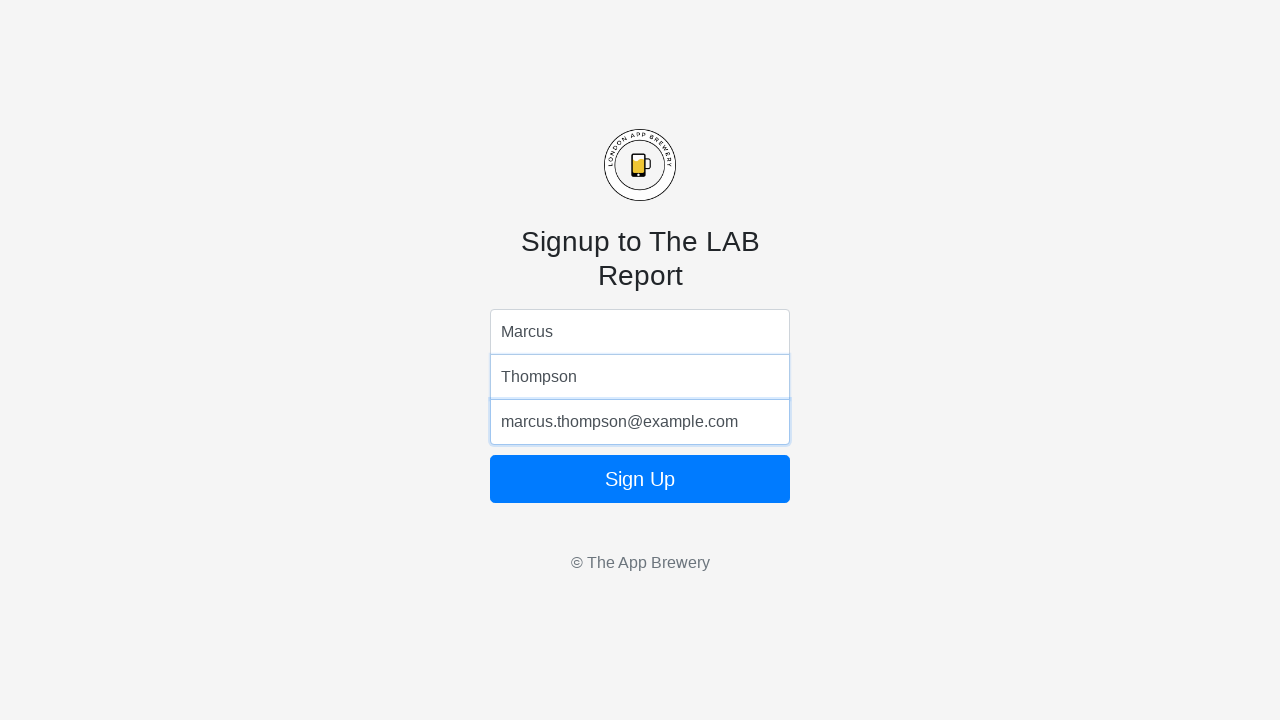

Clicked the form submit button at (640, 479) on .form-signin button
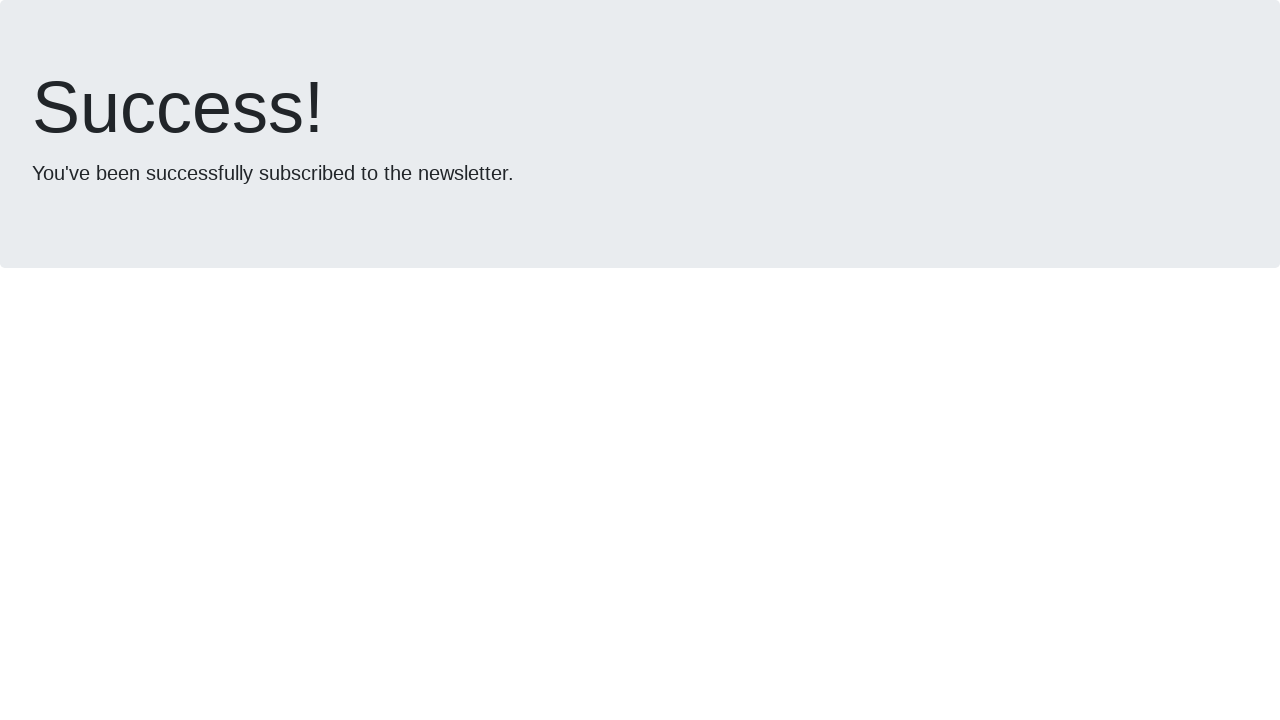

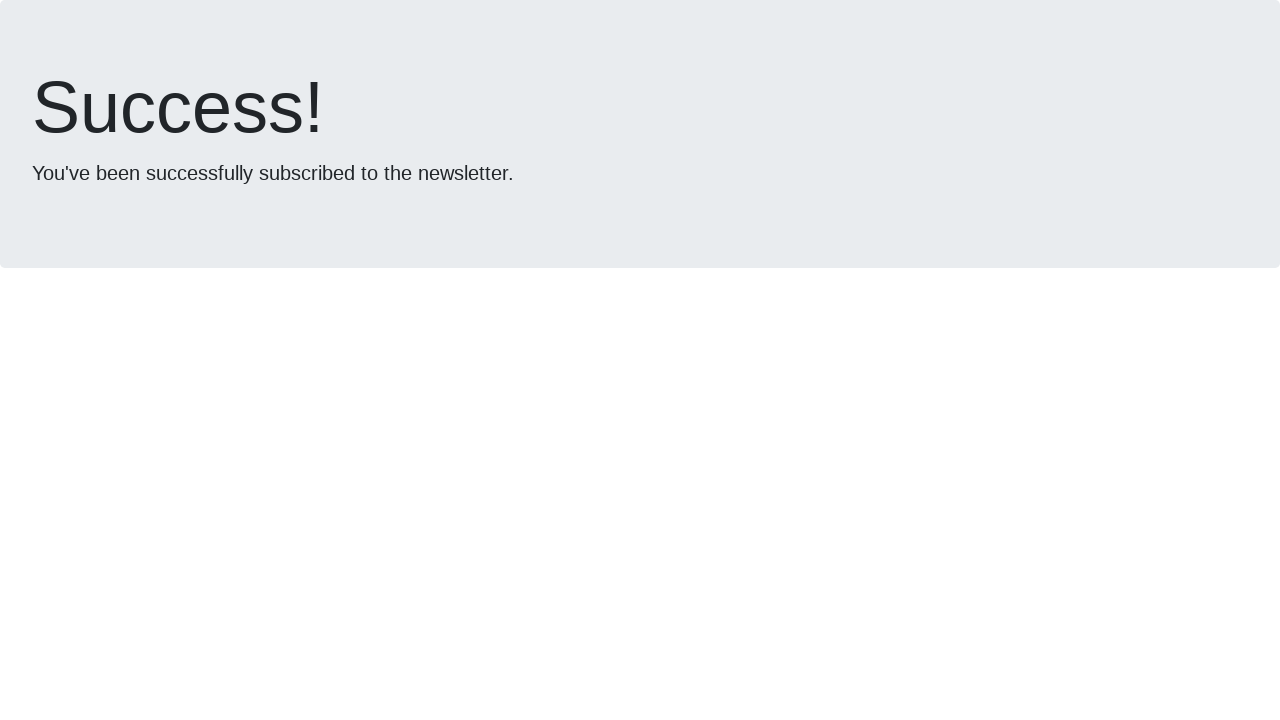